Extracts a value from an image attribute, calculates a mathematical function, fills the answer in a form, selects checkboxes and radio buttons, then submits the form

Starting URL: http://suninjuly.github.io/get_attribute.html

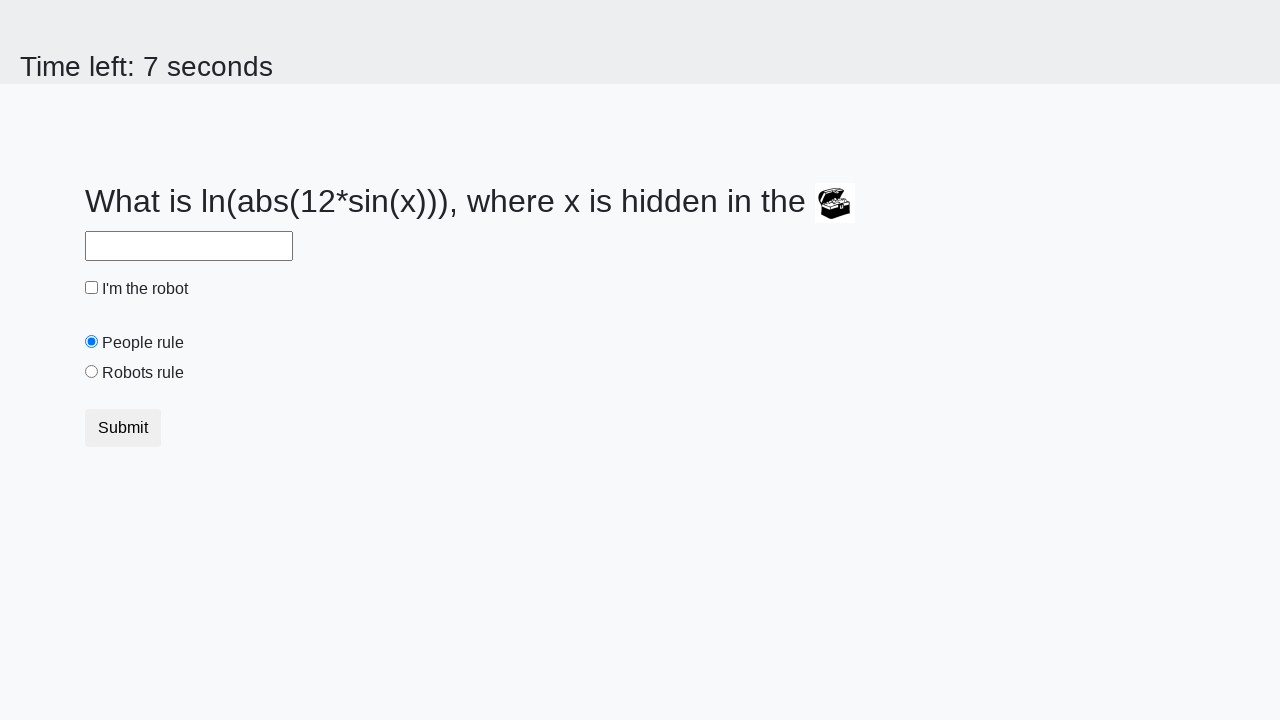

Located treasure chest image element
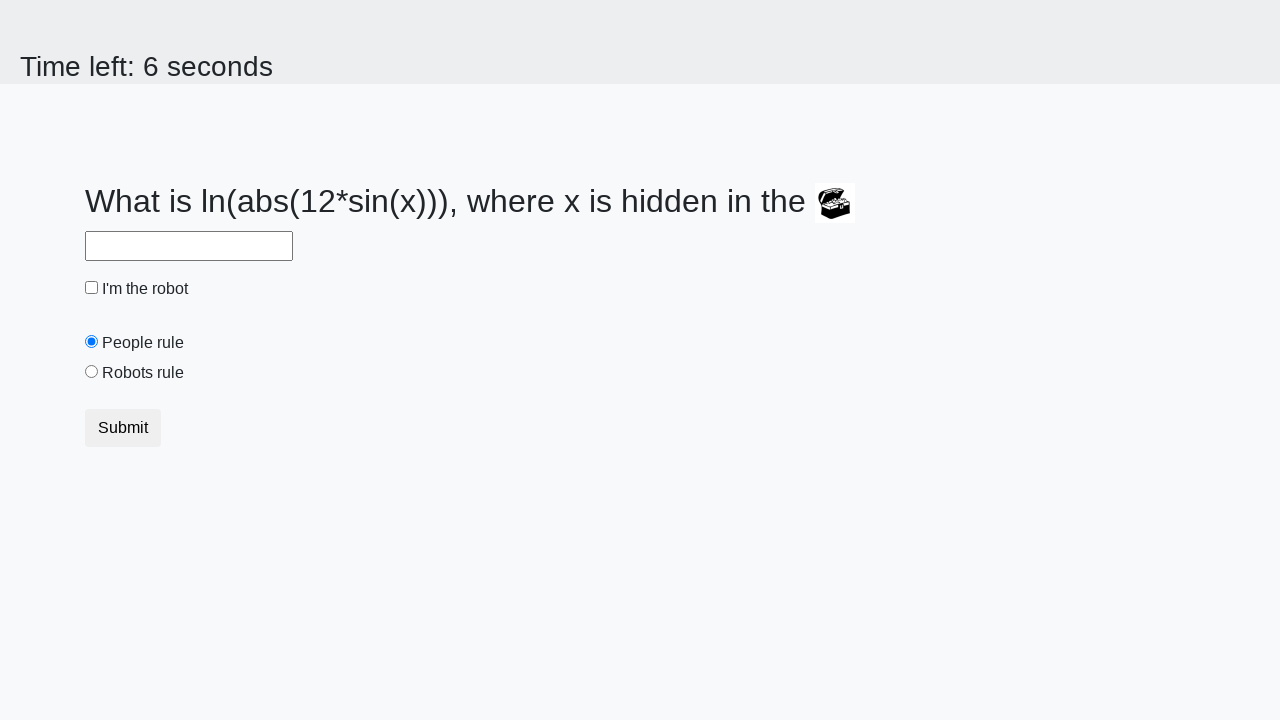

Extracted valuex attribute from image: 65
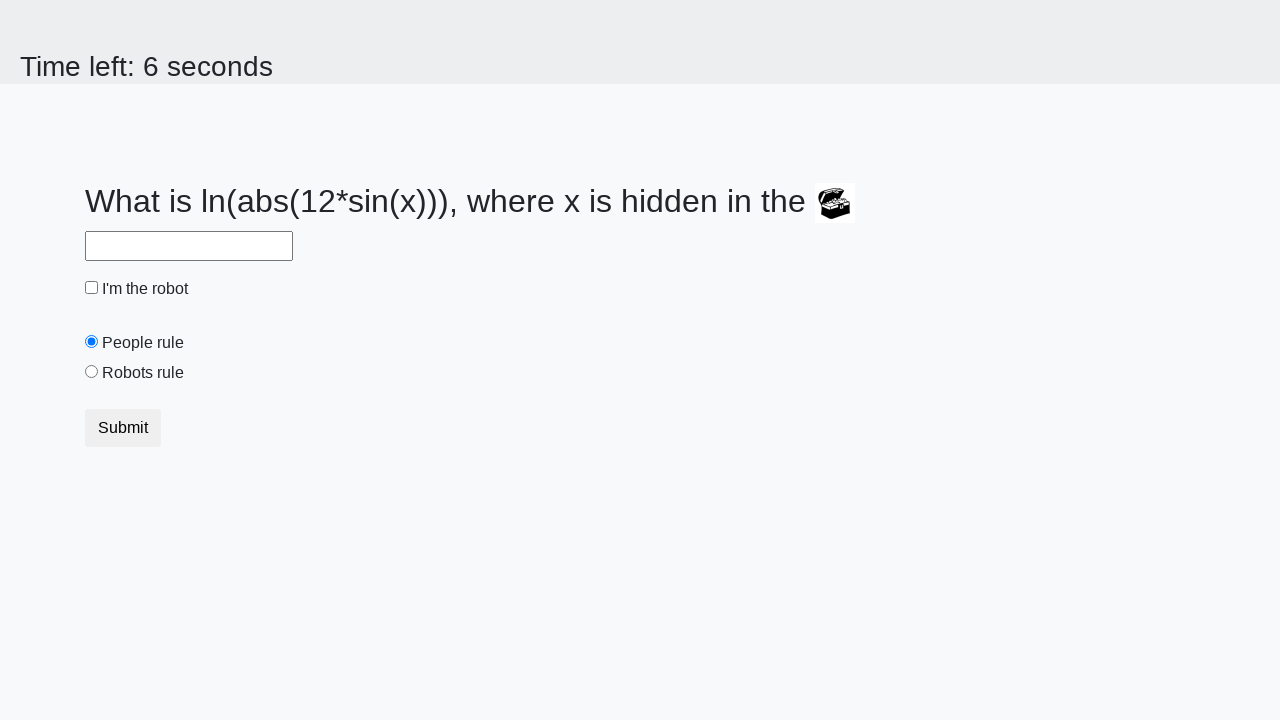

Calculated mathematical function result: 2.2947488853487297
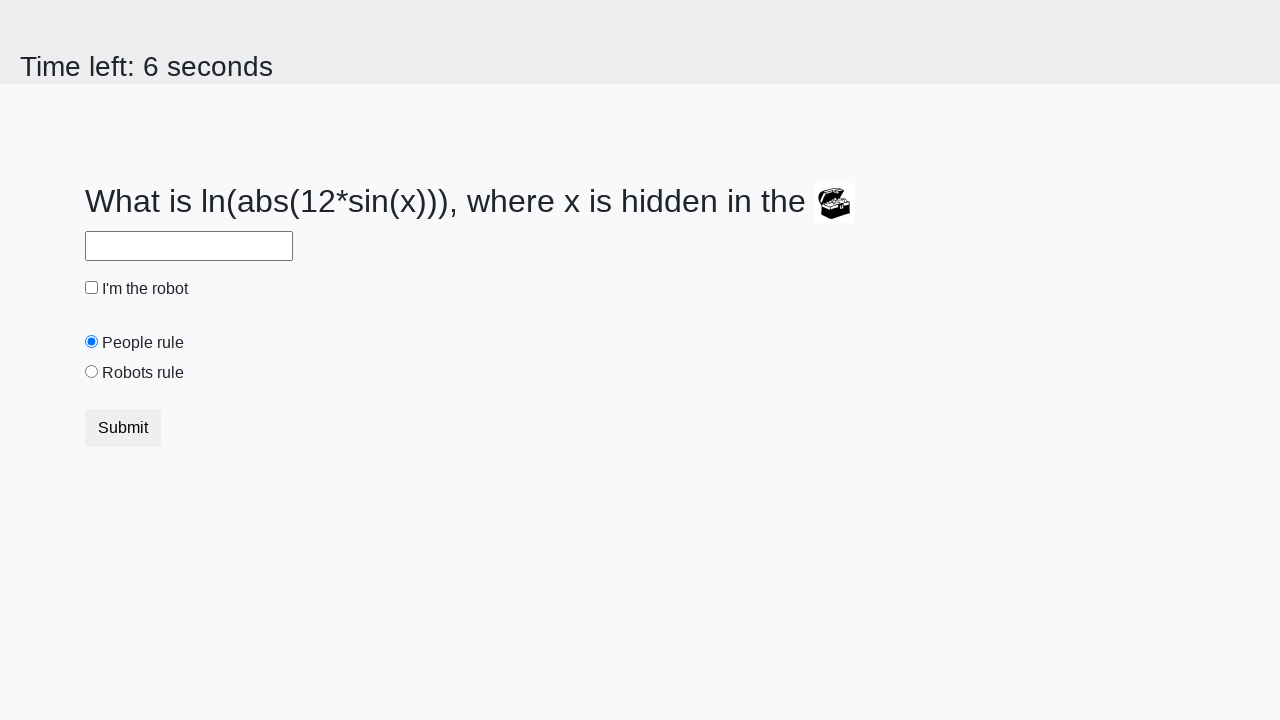

Filled answer field with calculated value: 2.2947488853487297 on //input[contains(@id,'answer')]
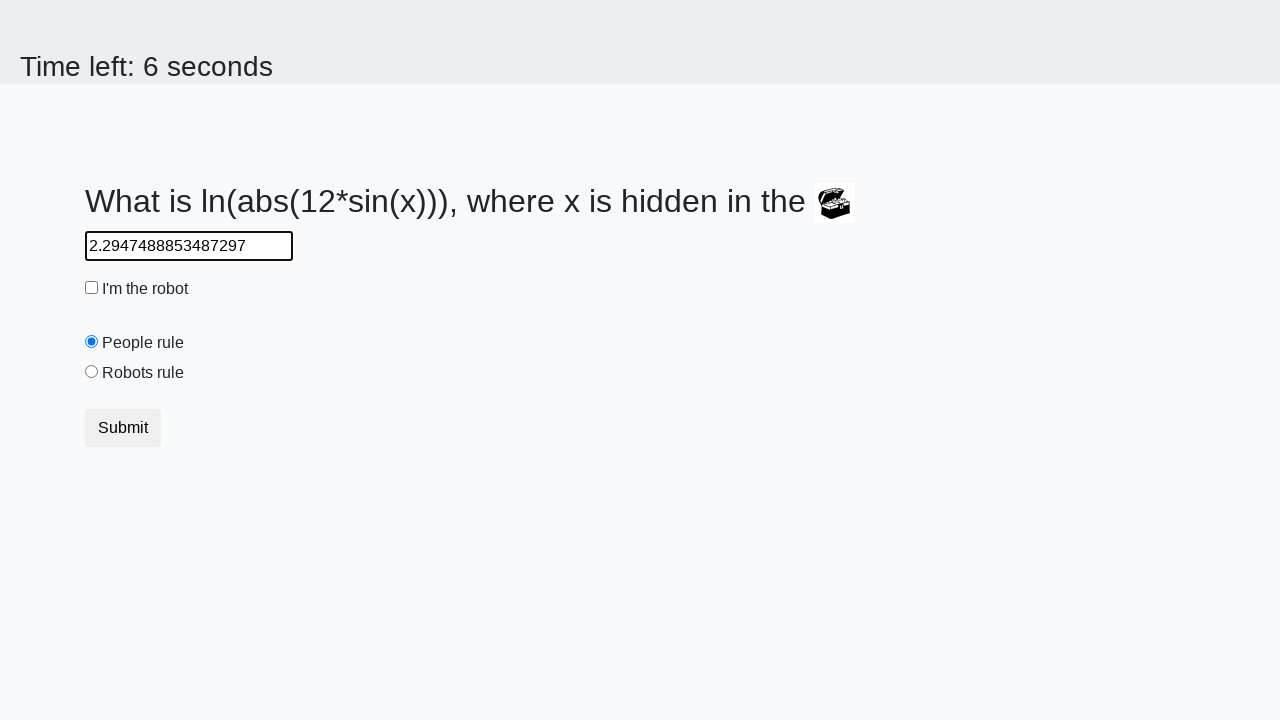

Checked 'I'm the robot' checkbox at (92, 288) on #robotCheckbox
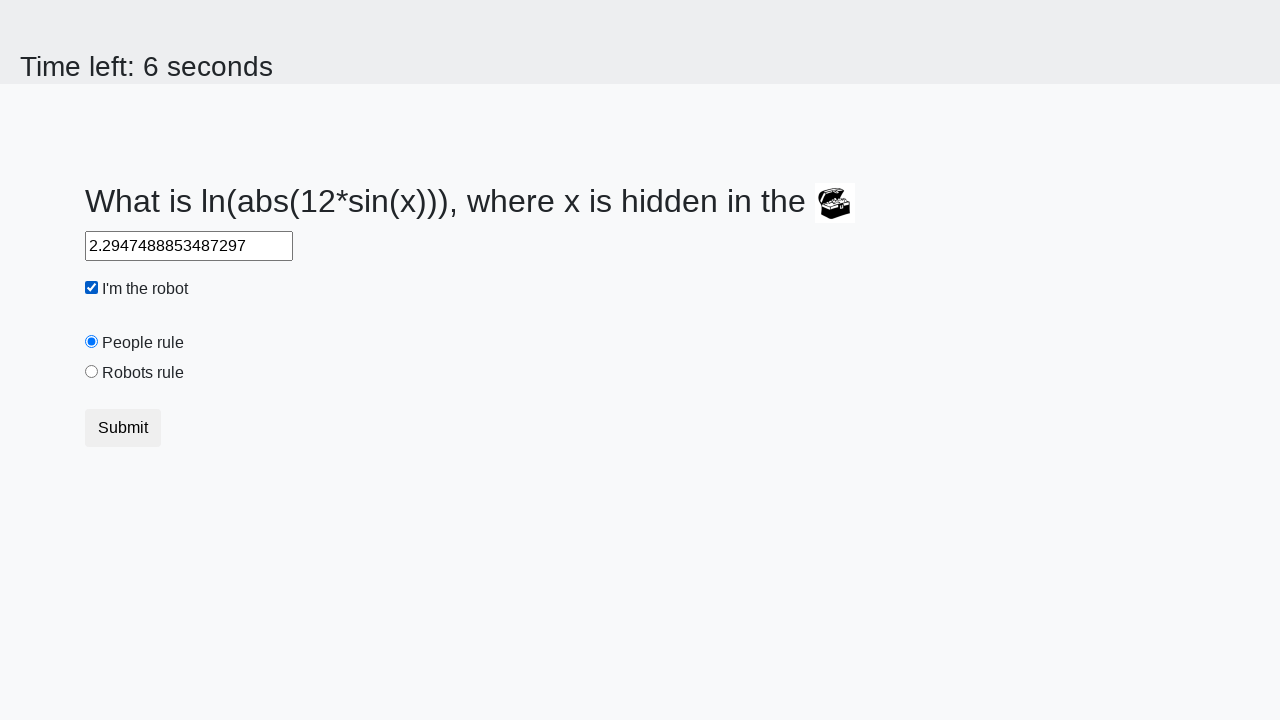

Selected 'Robots rule!' radio button at (92, 372) on #robotsRule
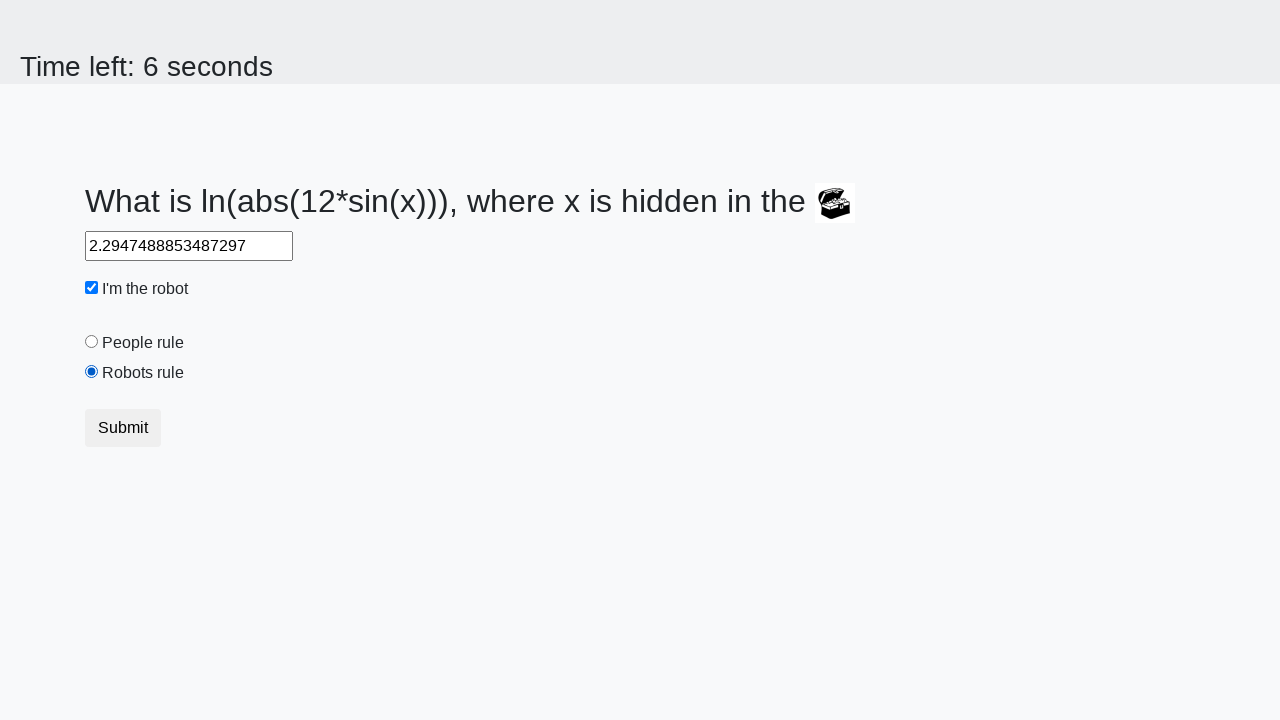

Submitted form by clicking submit button at (123, 428) on .btn.btn-default
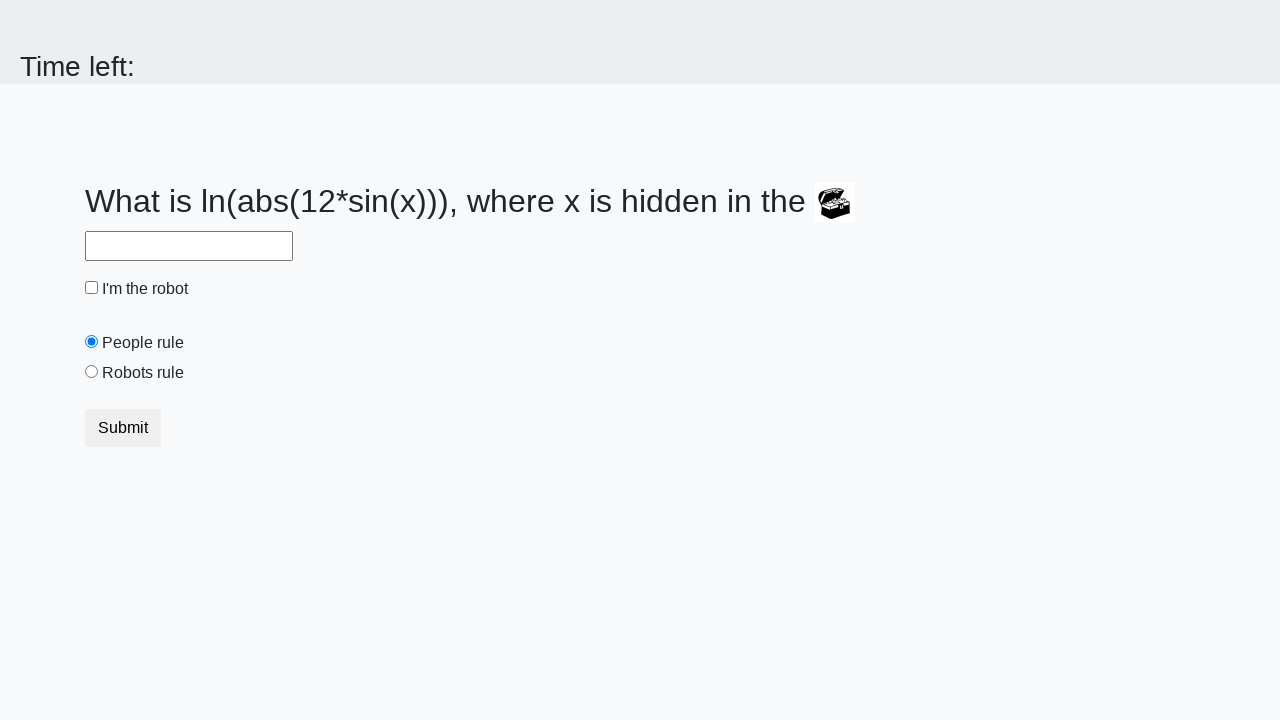

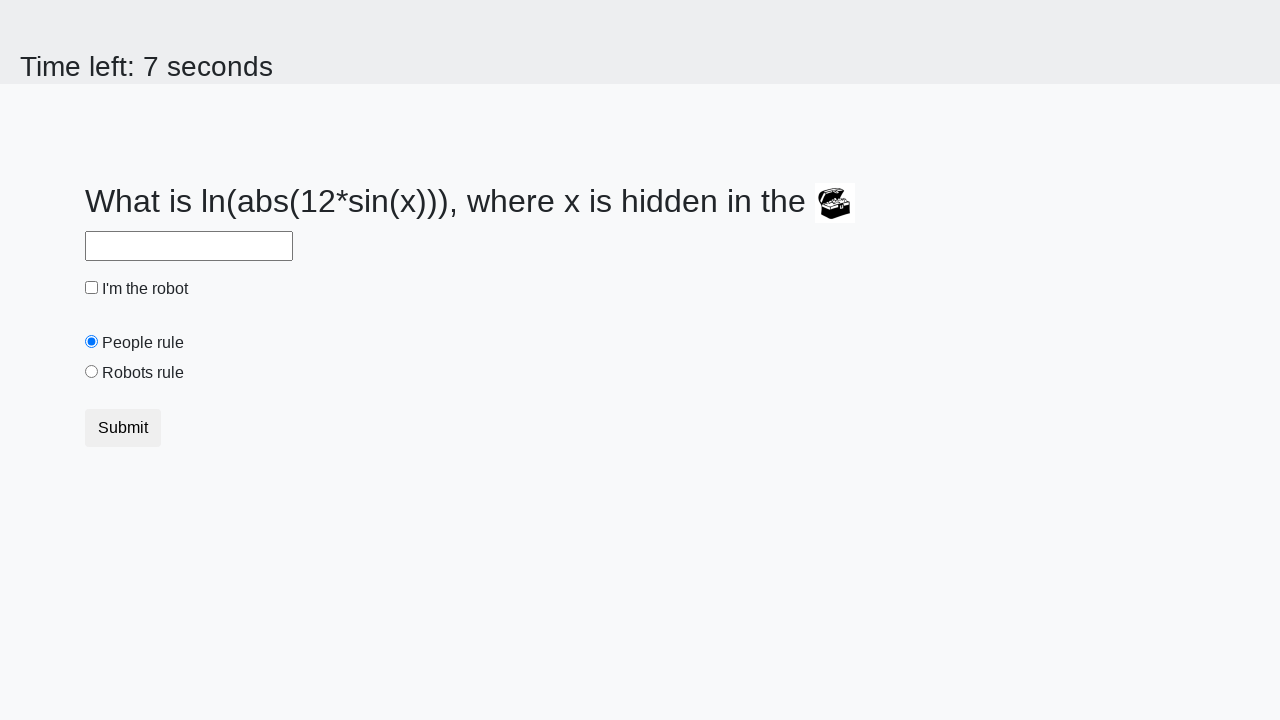